Tests that clicking the "Home" link returns to the Redmine homepage after navigating to a randomly selected menu item from the main navigation.

Starting URL: https://www.redmine.org/

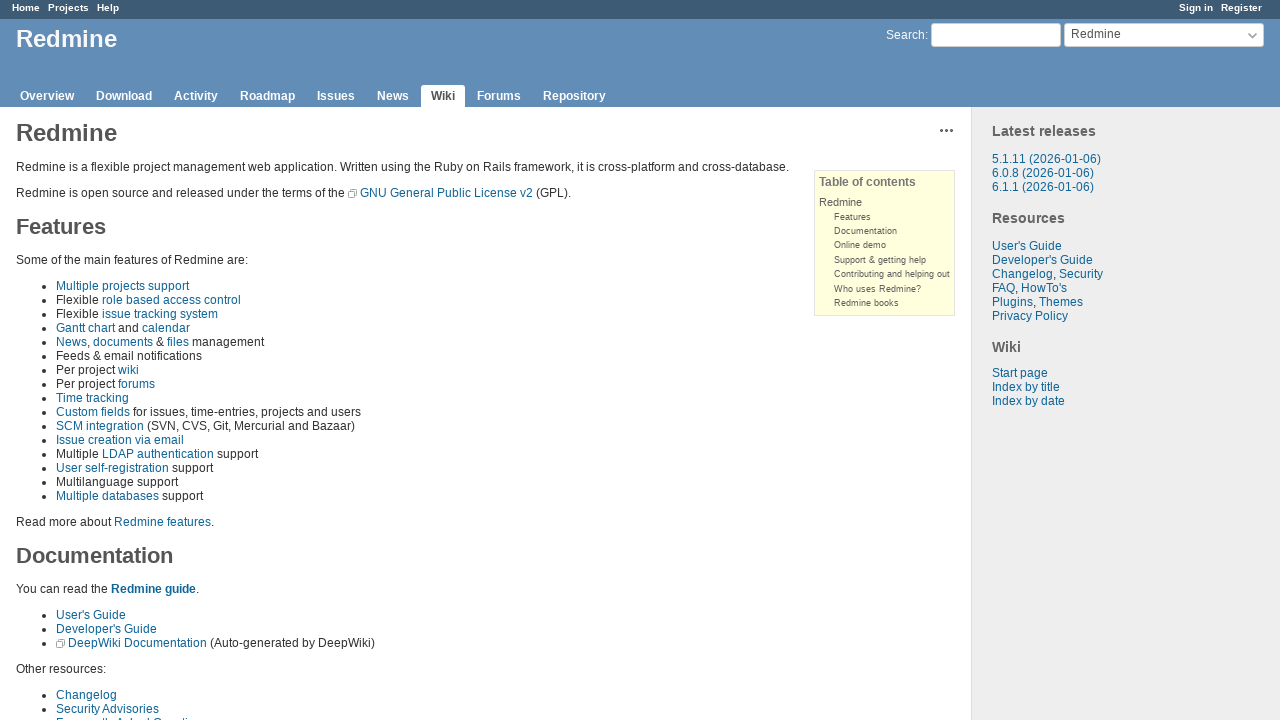

Selected random menu item: Forums
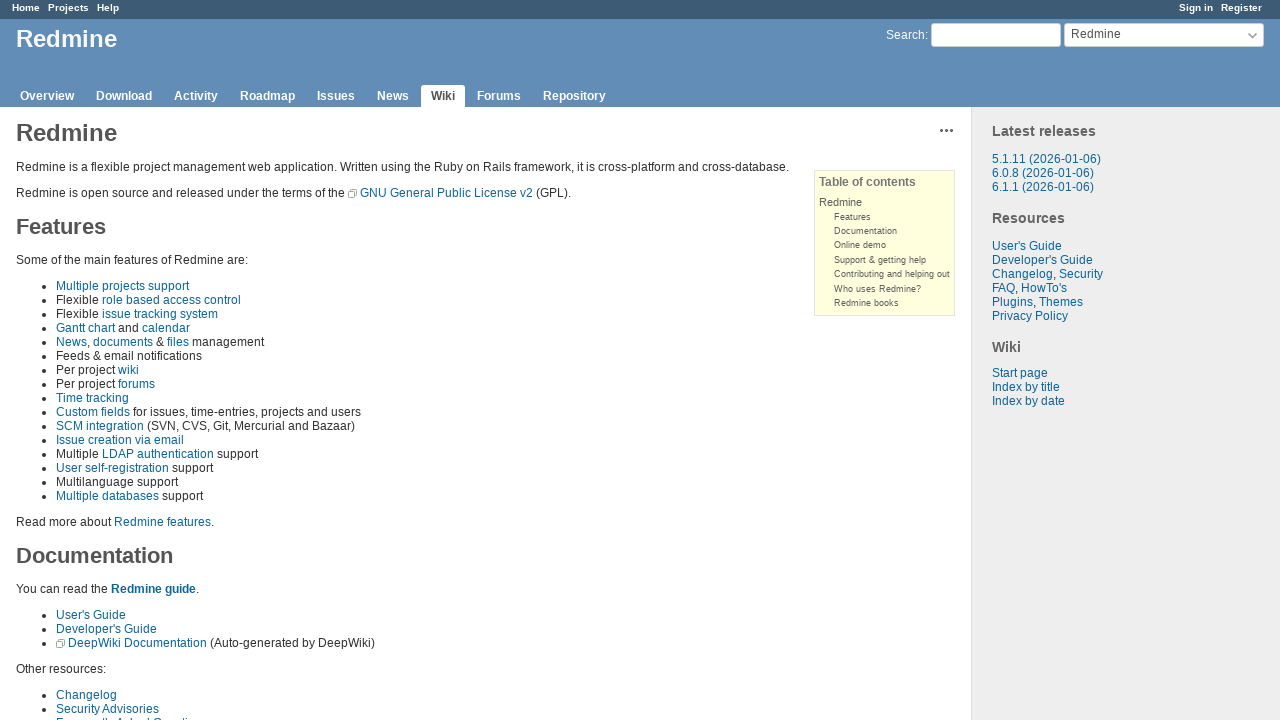

Clicked 'Forums' menu item from main navigation at (499, 96) on #main-menu a >> internal:has-text="Forums"i
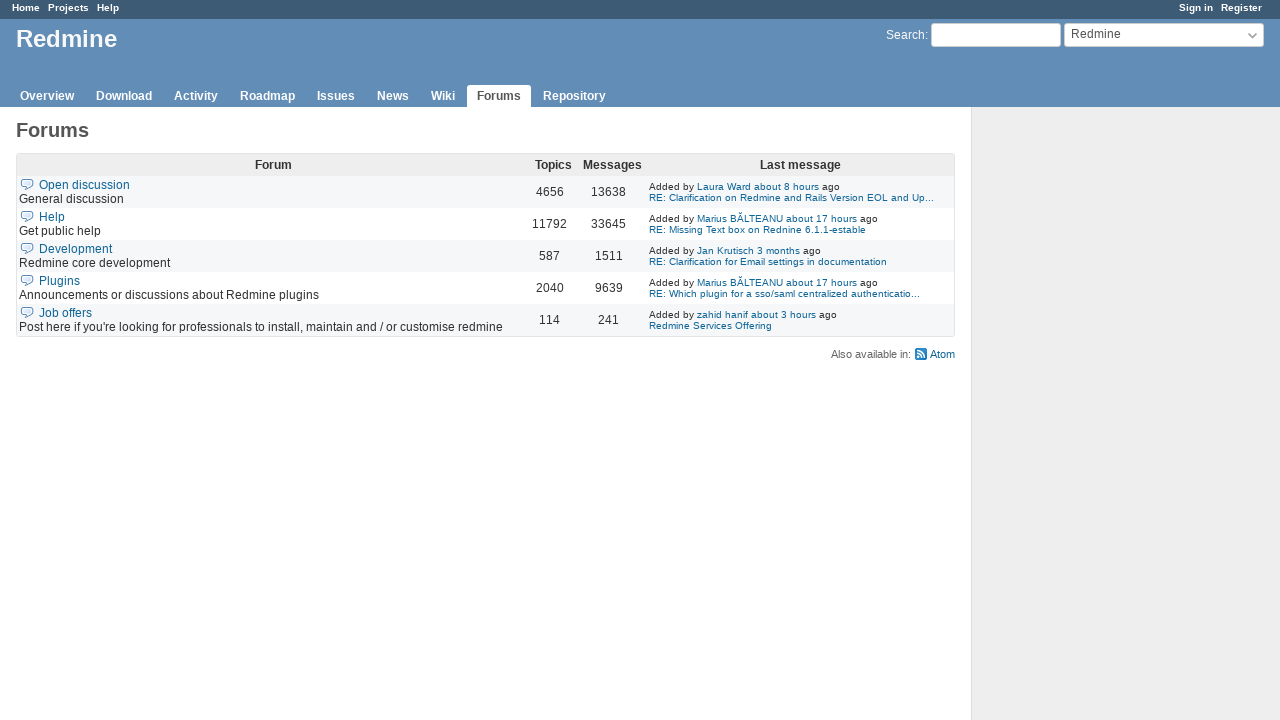

Page load completed after menu item navigation
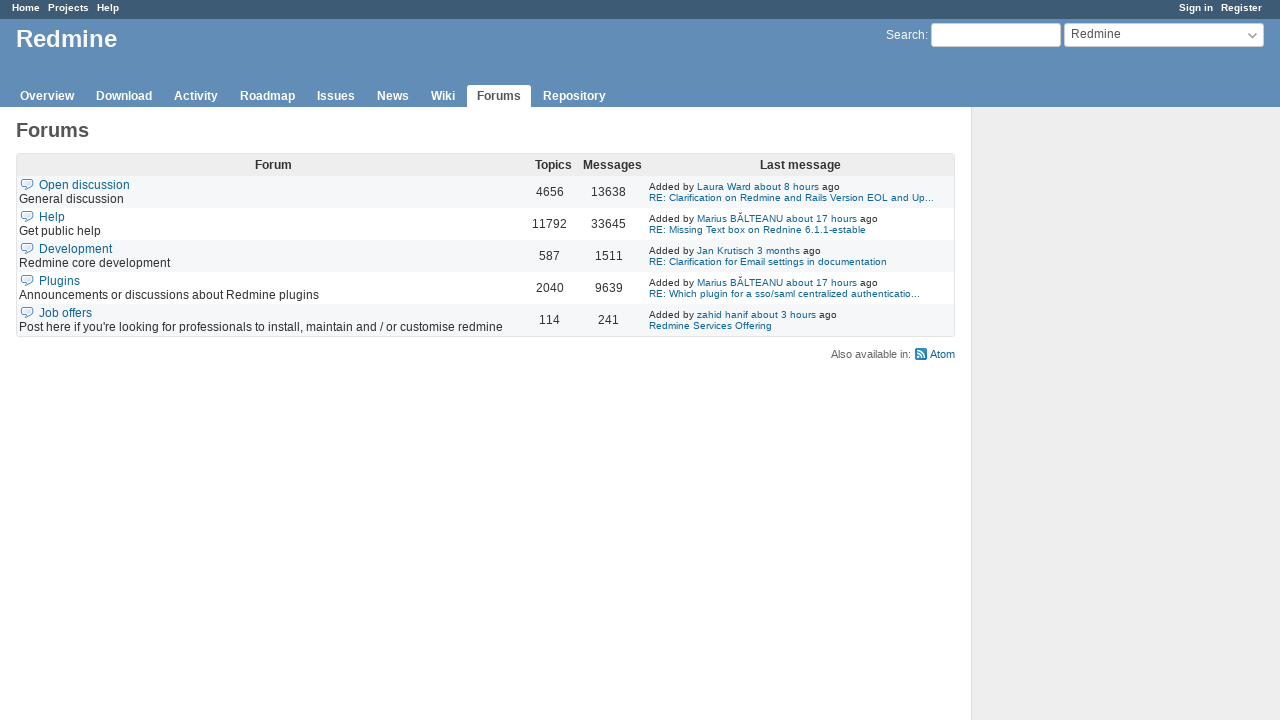

Clicked 'Home' link to return to homepage at (26, 8) on a.home
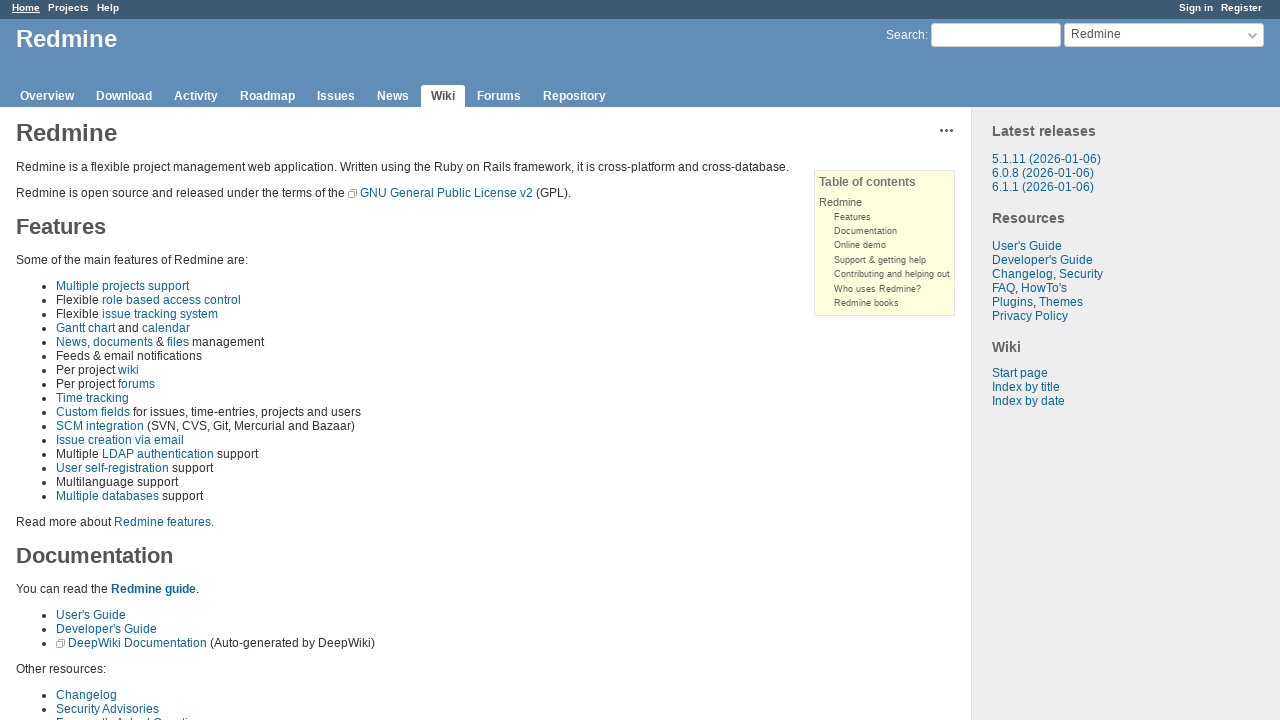

Verified navigation back to Redmine homepage (https://www.redmine.org/)
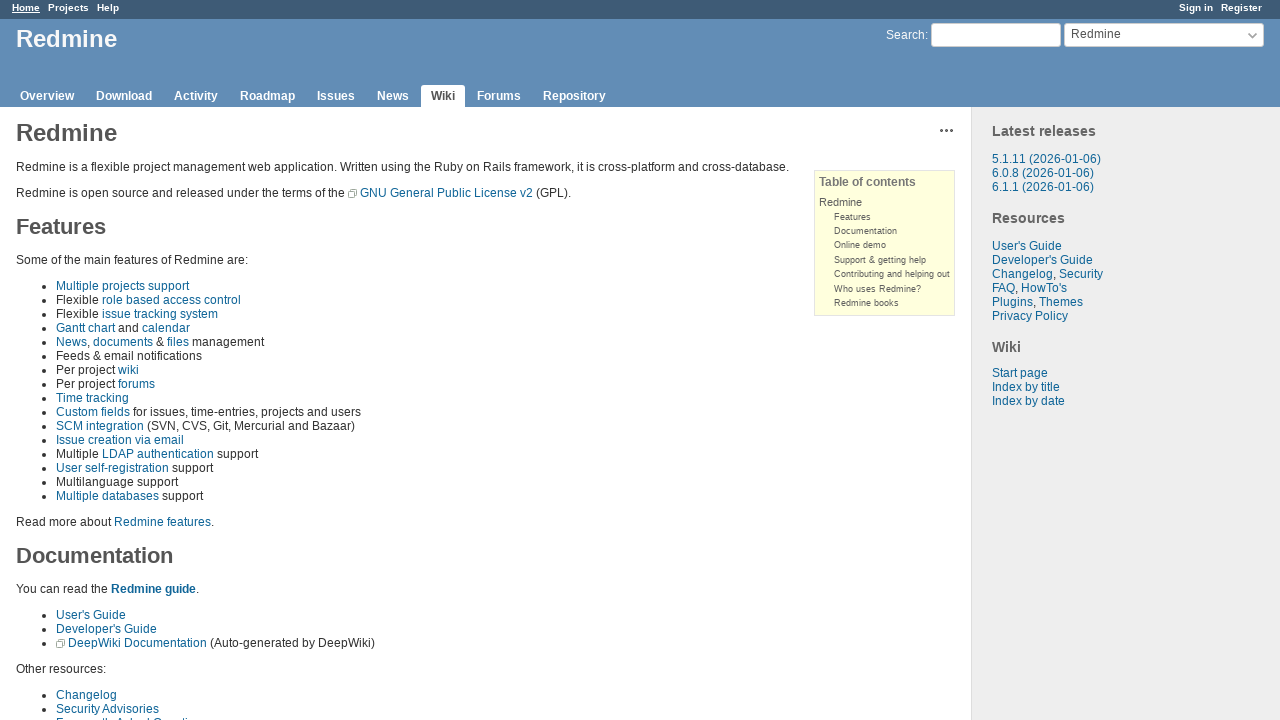

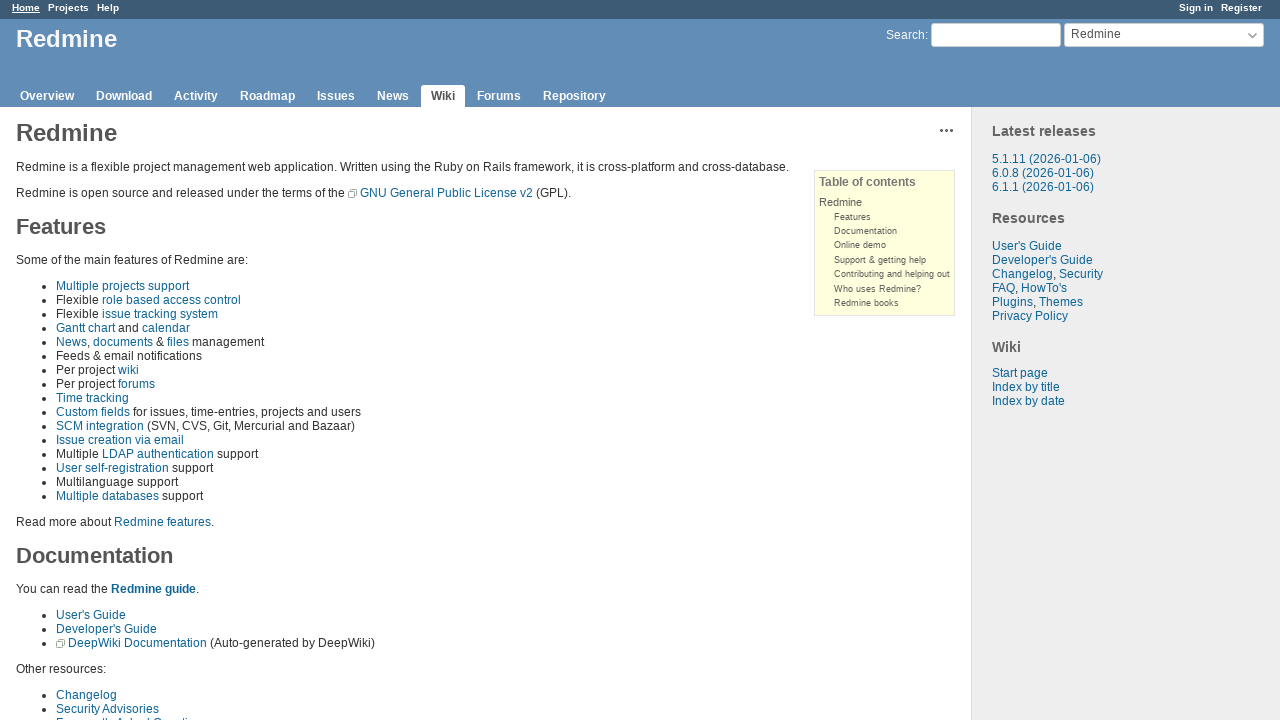